Tests A/B test opt-out functionality by visiting the split test page, verifying the initial A/B test state, adding an opt-out cookie, refreshing, and confirming the opt-out worked.

Starting URL: http://the-internet.herokuapp.com/abtest

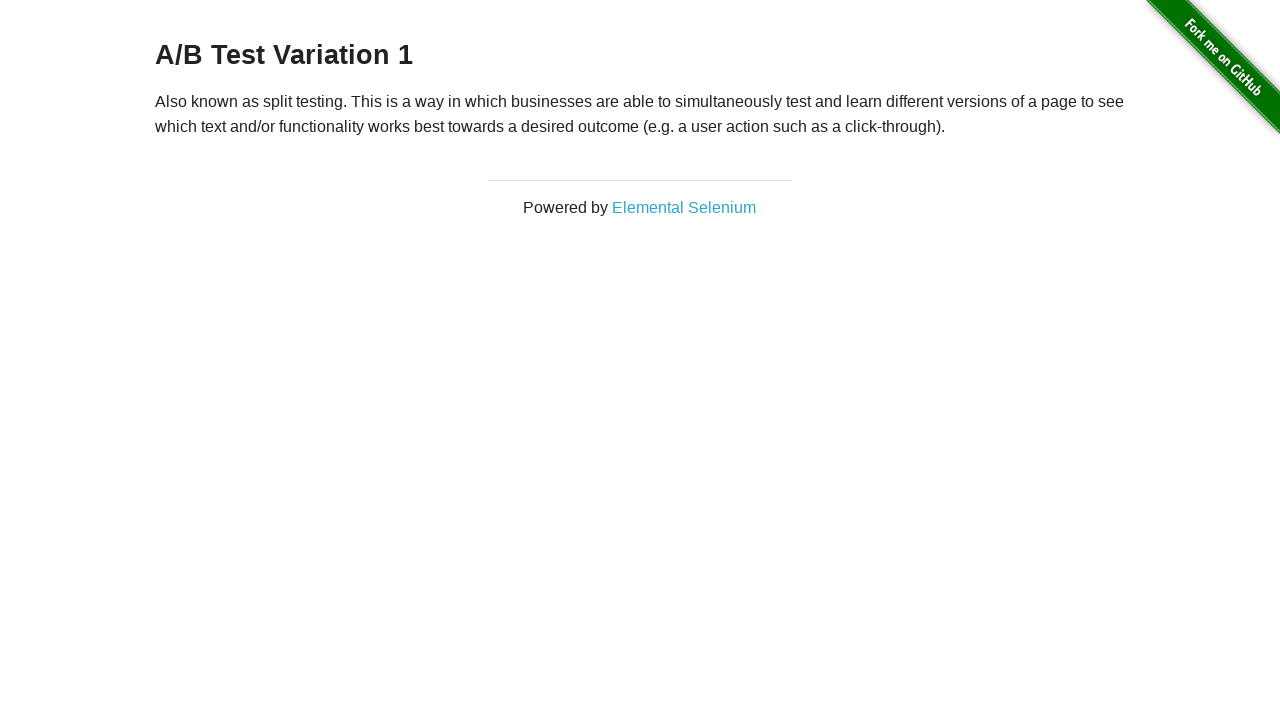

Located h3 heading element
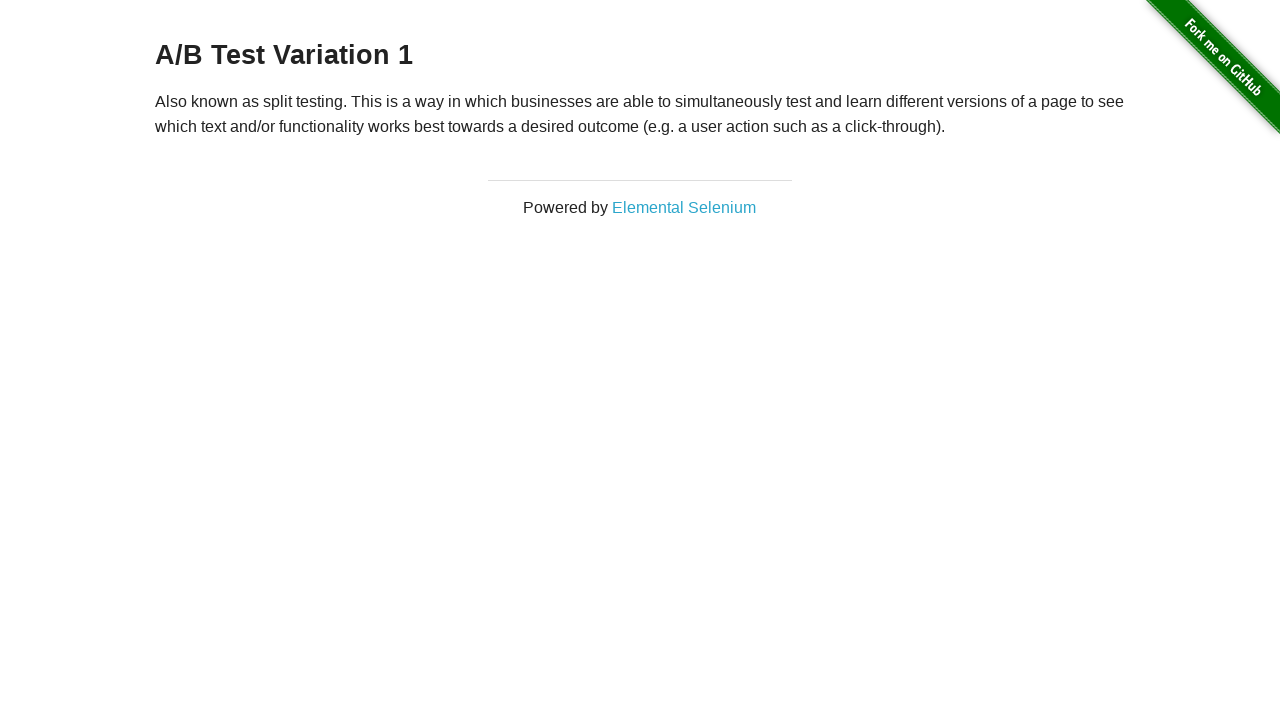

Retrieved heading text: A/B Test Variation 1
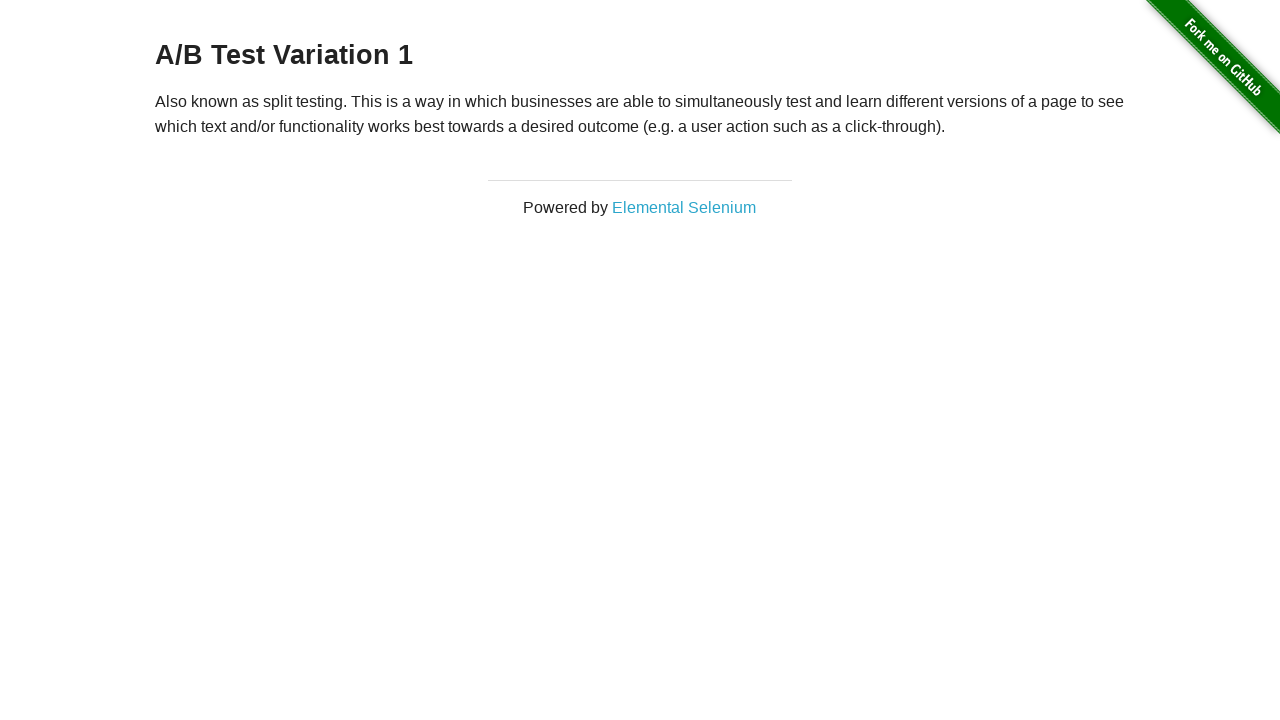

Verified initial A/B test state with valid heading
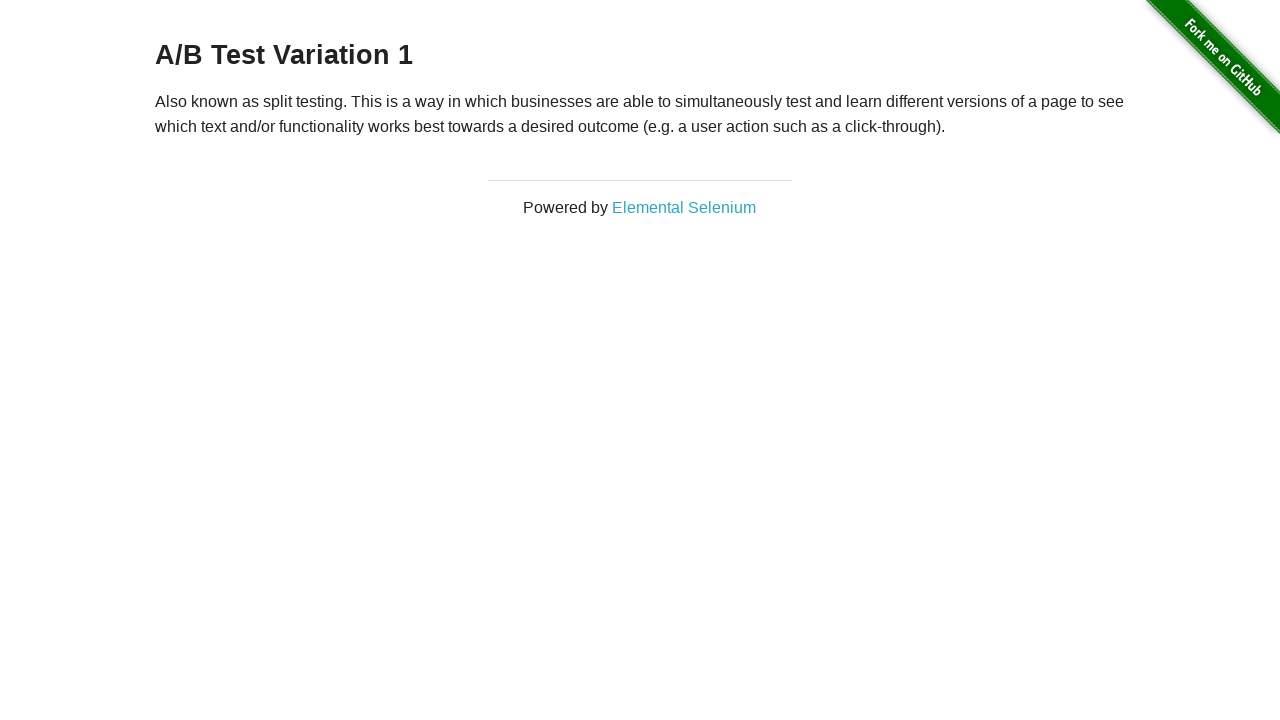

Added optimizelyOptOut cookie with value 'true'
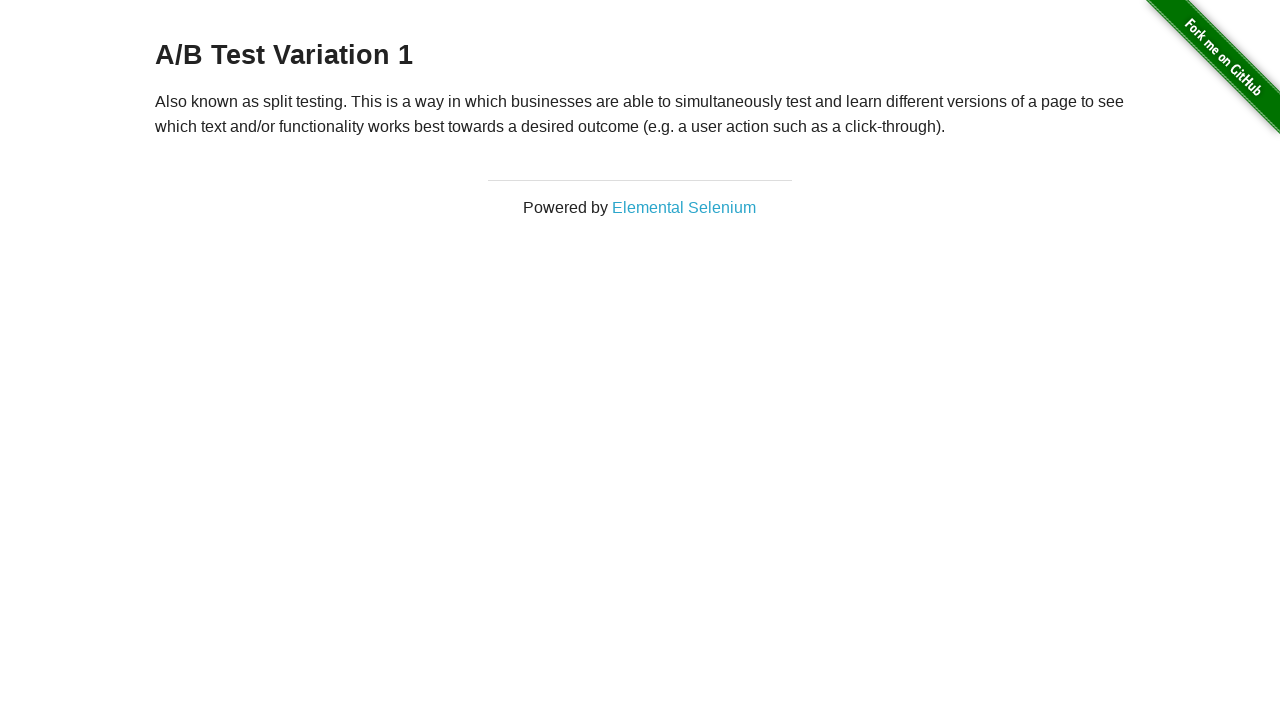

Reloaded page to apply opt-out cookie
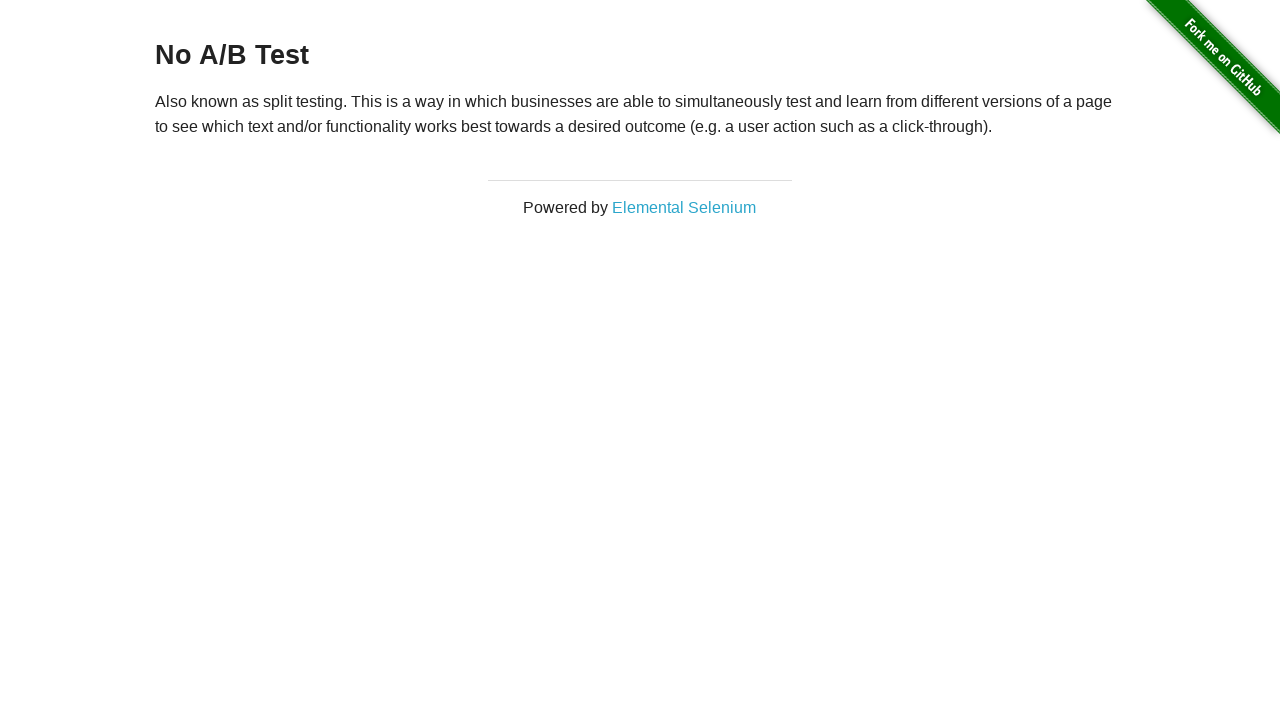

Retrieved heading text after reload: No A/B Test
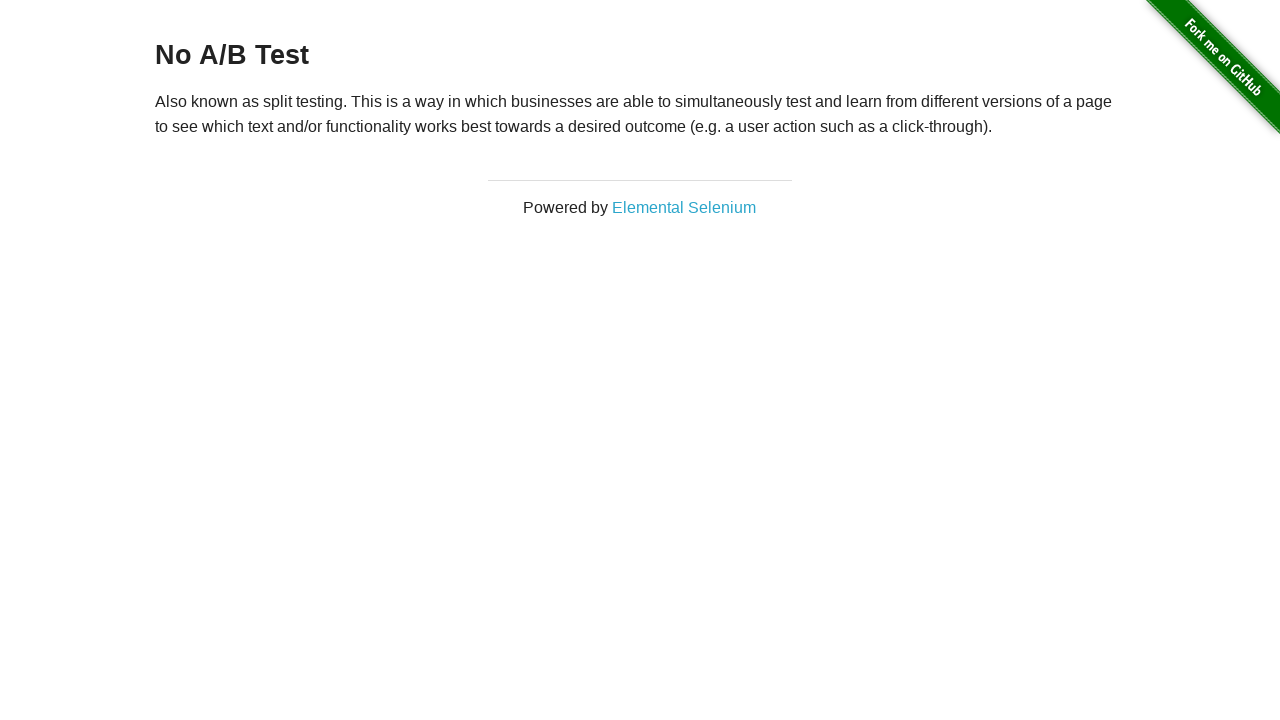

Verified opt-out was successful - no longer in A/B test
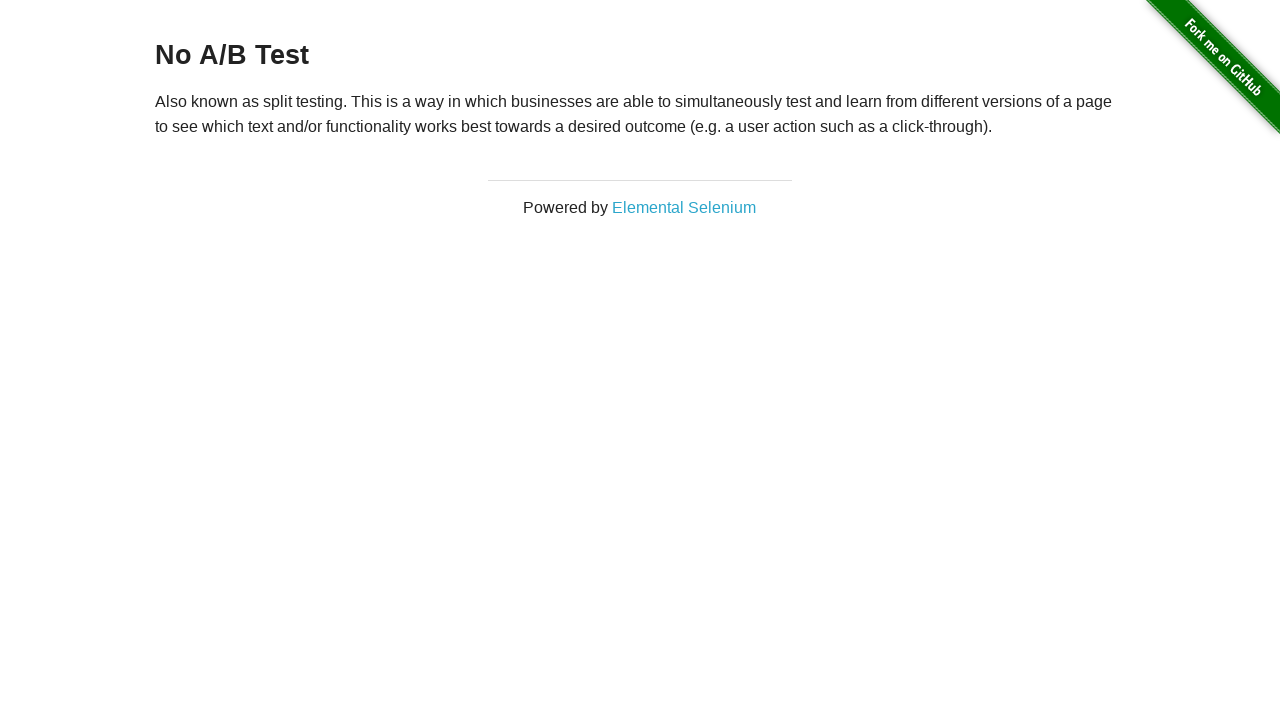

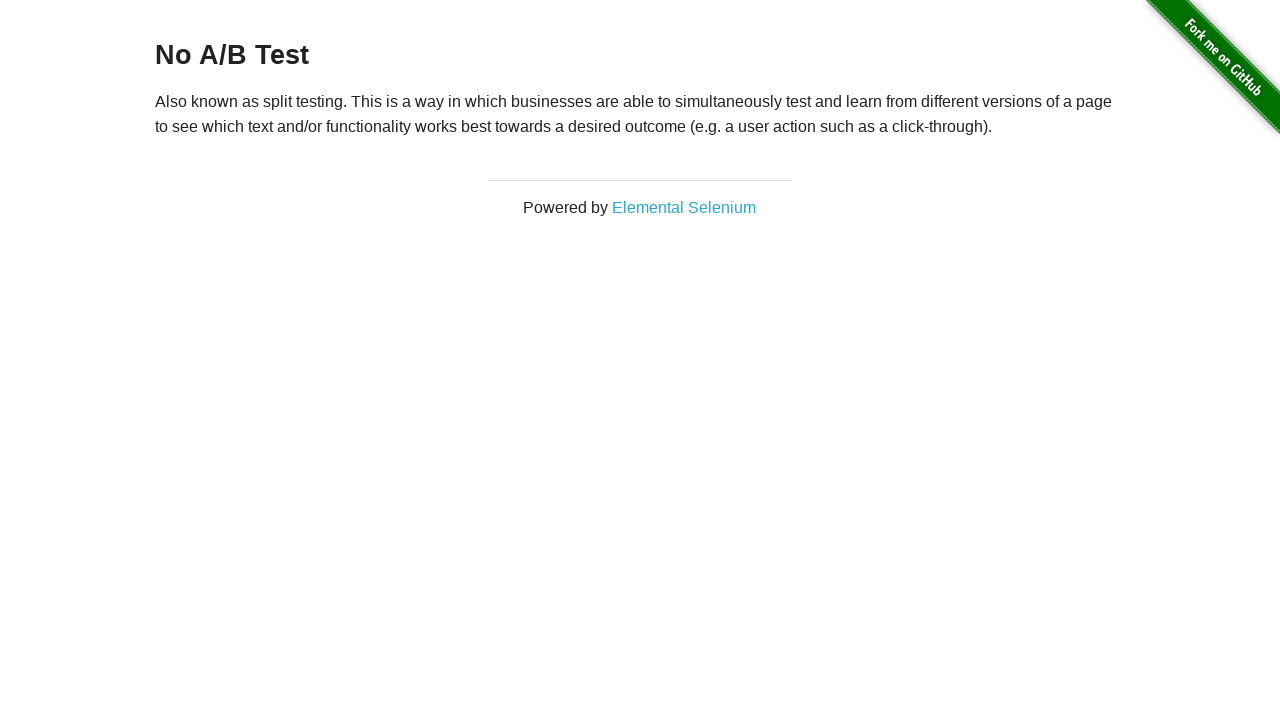